Tests login form validation by clicking submit with blank username and password fields and verifying "Required" error messages appear

Starting URL: https://opensource-demo.orangehrmlive.com/

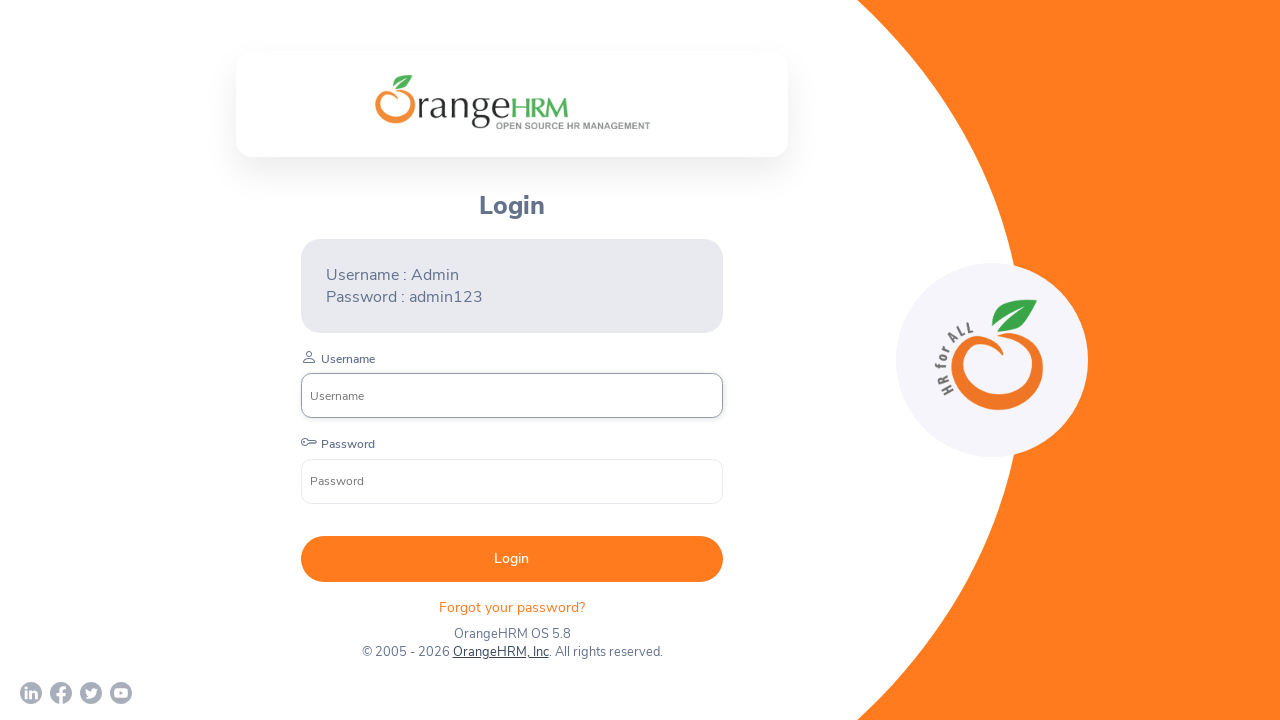

Navigated to OrangeHRM login page
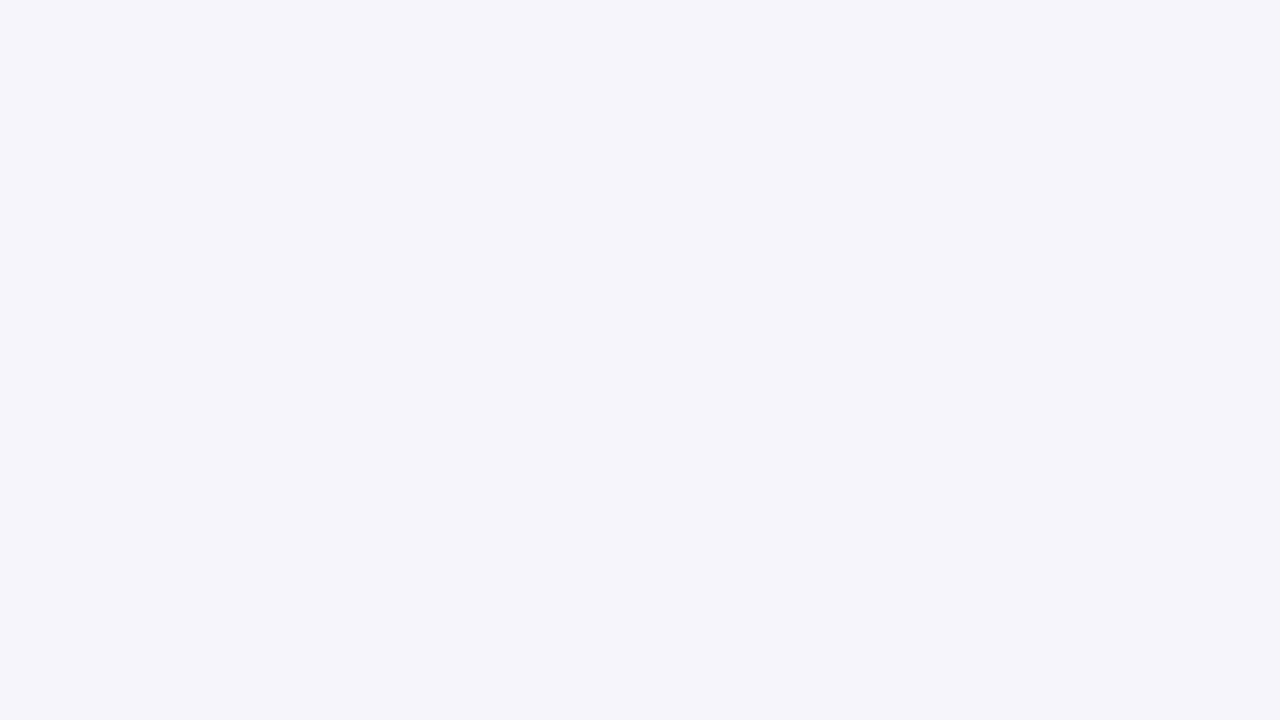

Clicked submit button with blank username and password fields at (512, 559) on #app > div.orangehrm-login-layout > div > div.orangehrm-login-container > div > 
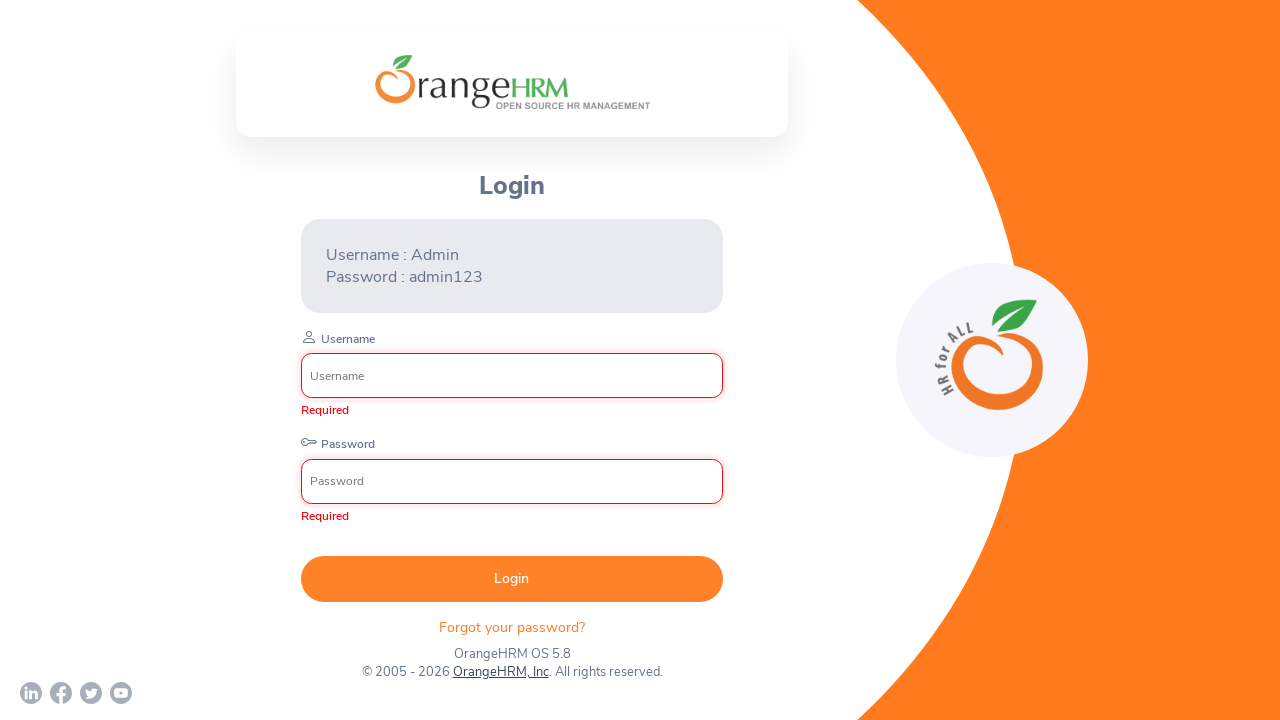

Username 'Required' error message appeared
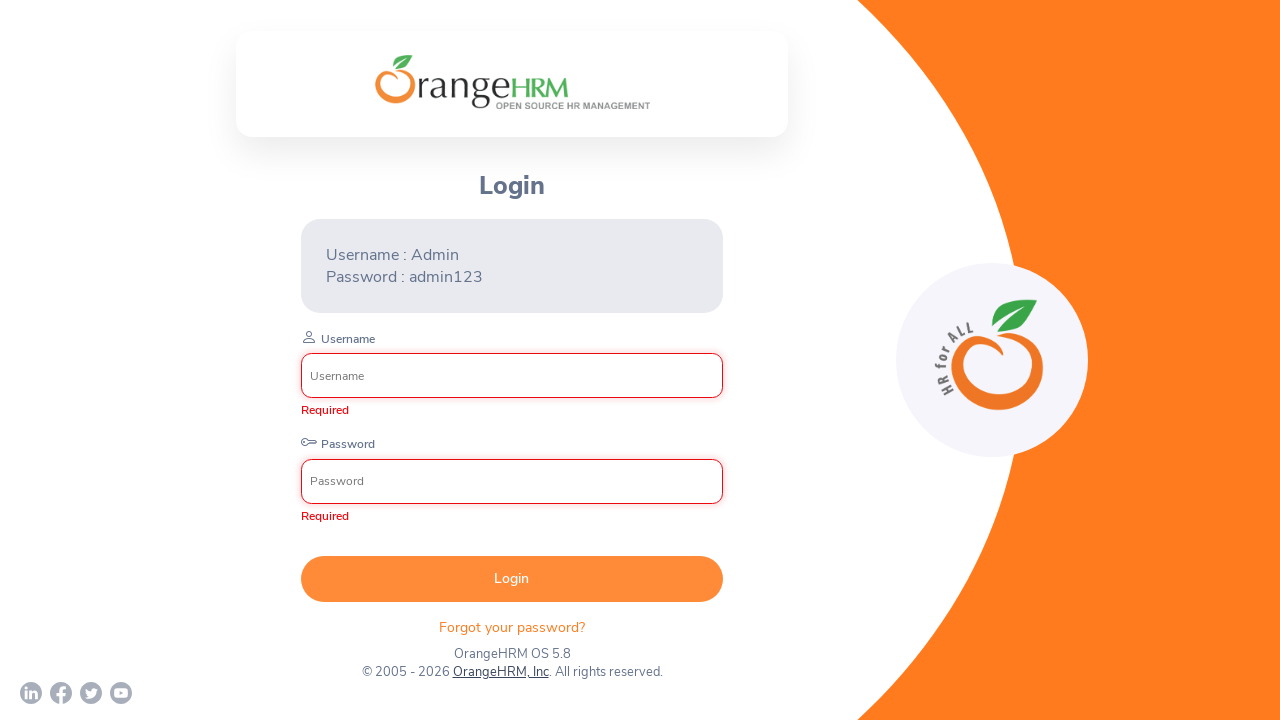

Password 'Required' error message appeared
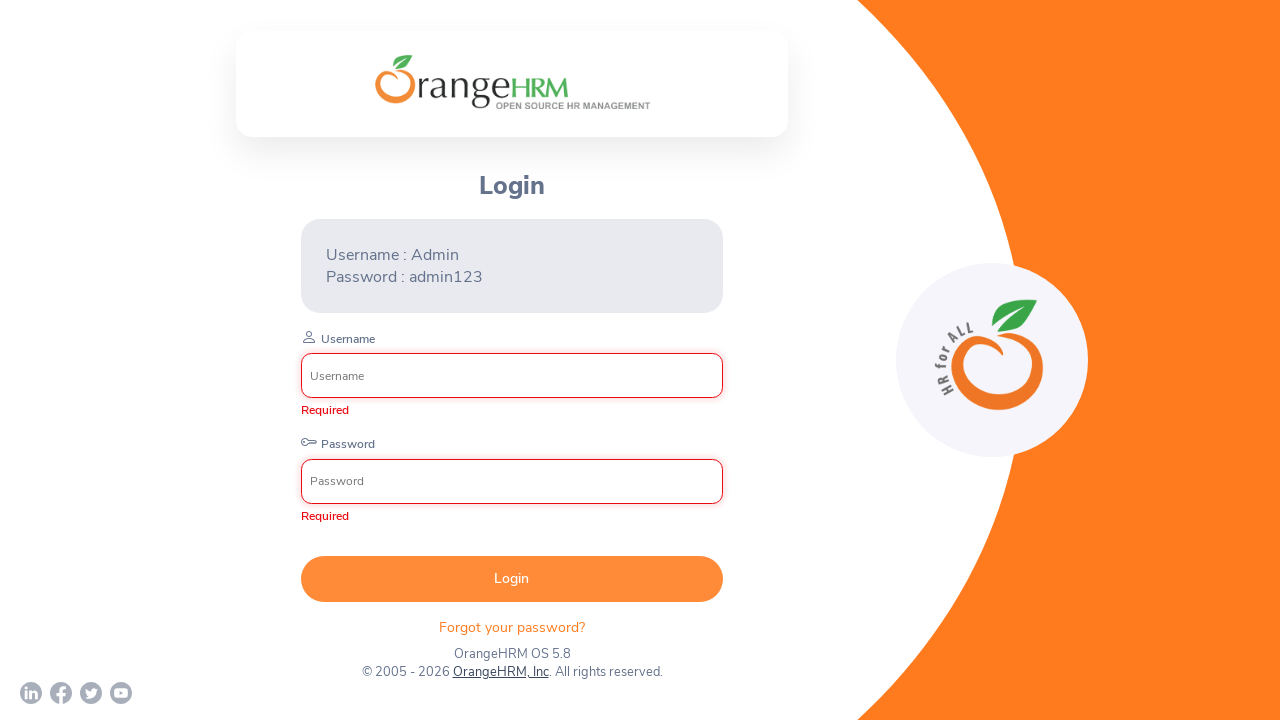

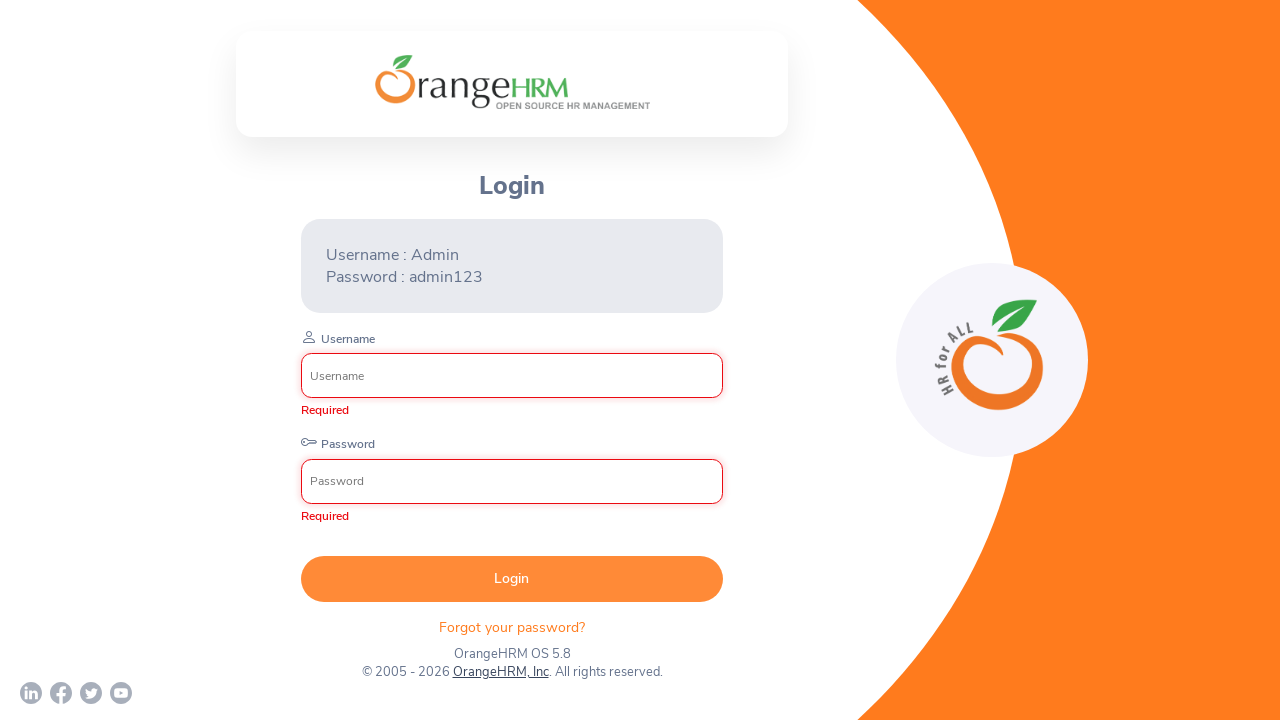